Tests keyboard interactions on Microsoft's anti-ghosting demo page

Starting URL: https://www.microsoft.com/applied-sciences/projects/anti-ghosting-demo

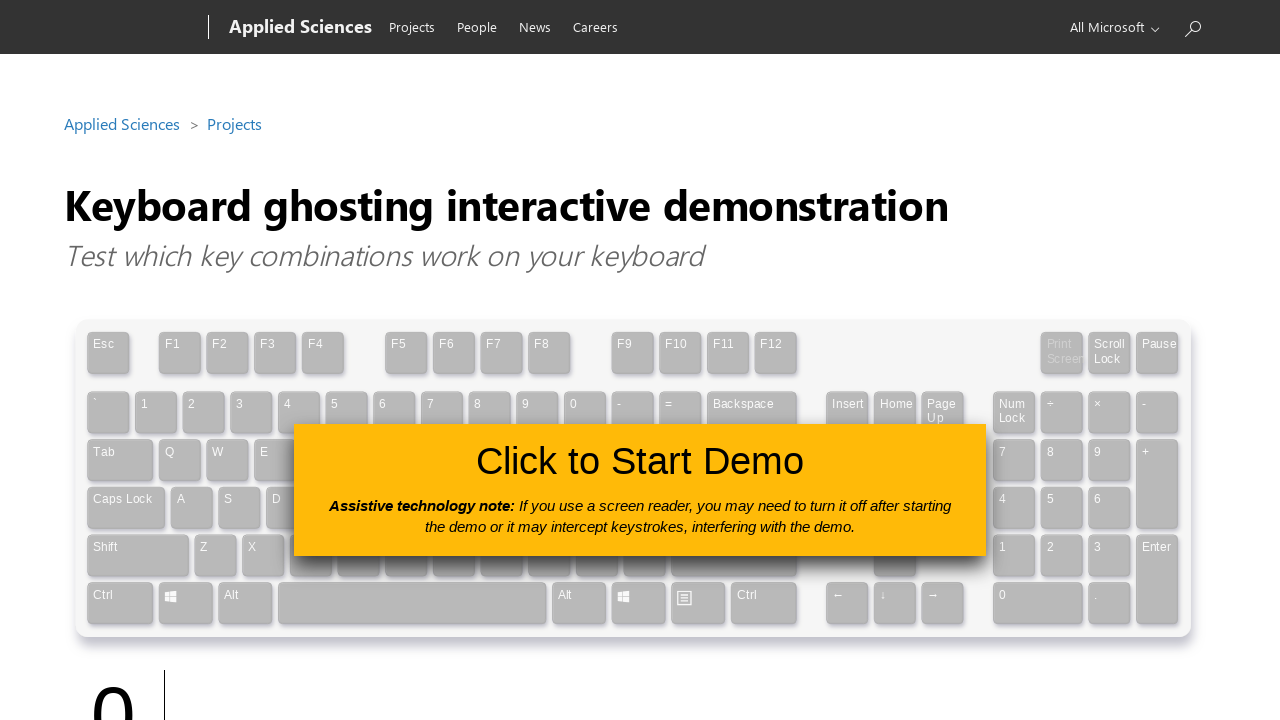

Clicked 'Click to Use' button to start the anti-ghosting demo at (640, 490) on #clickToUseButton
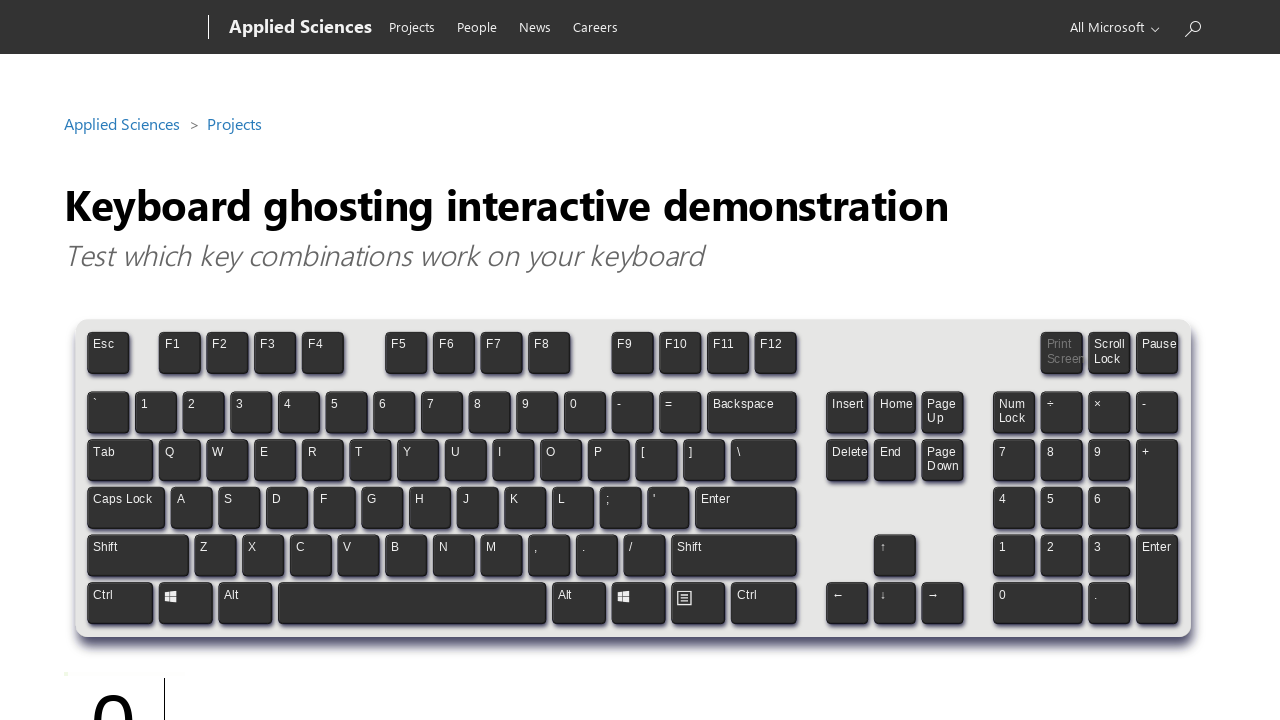

Pressed and held Control key
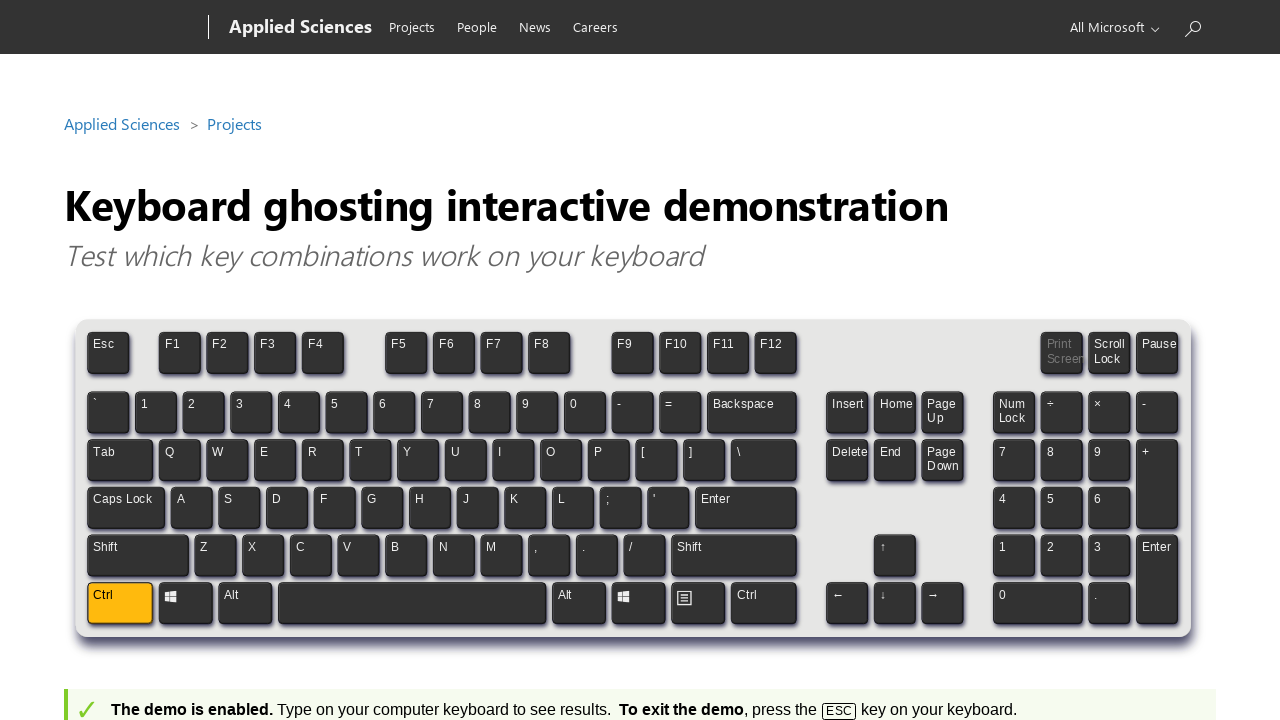

Pressed and held Alt key while Control is still held
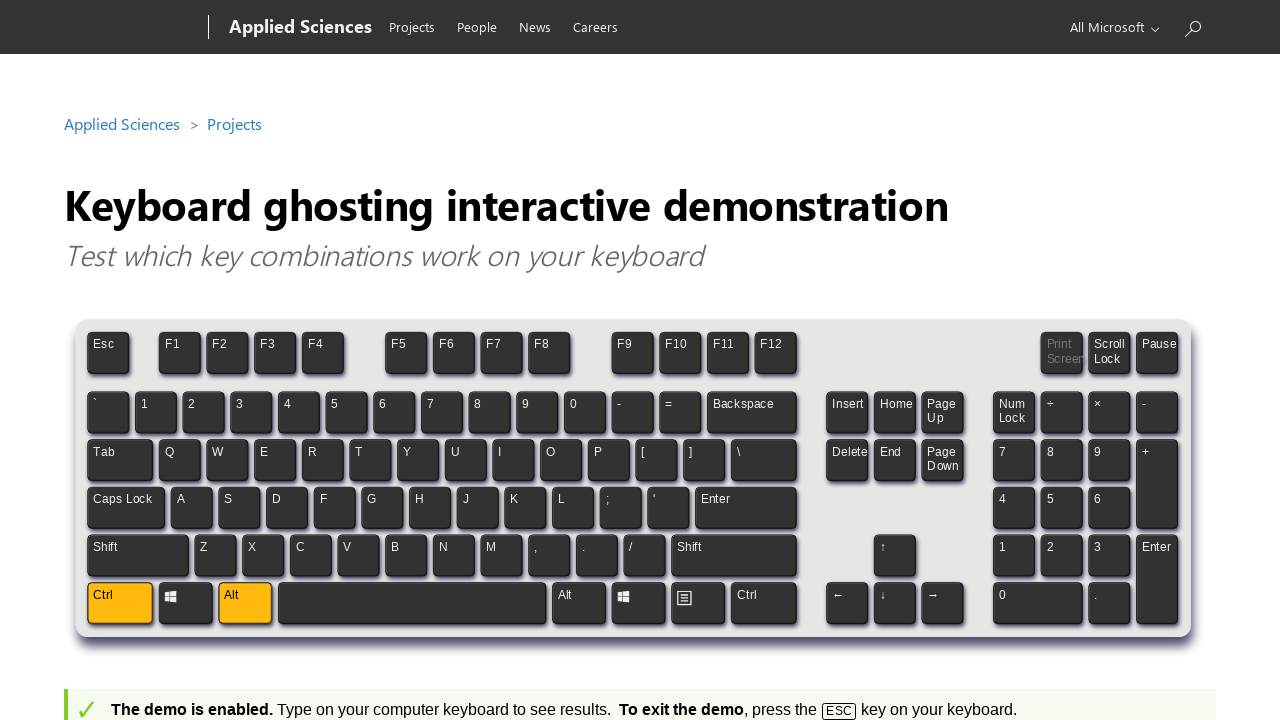

Released Alt key while Control is still held
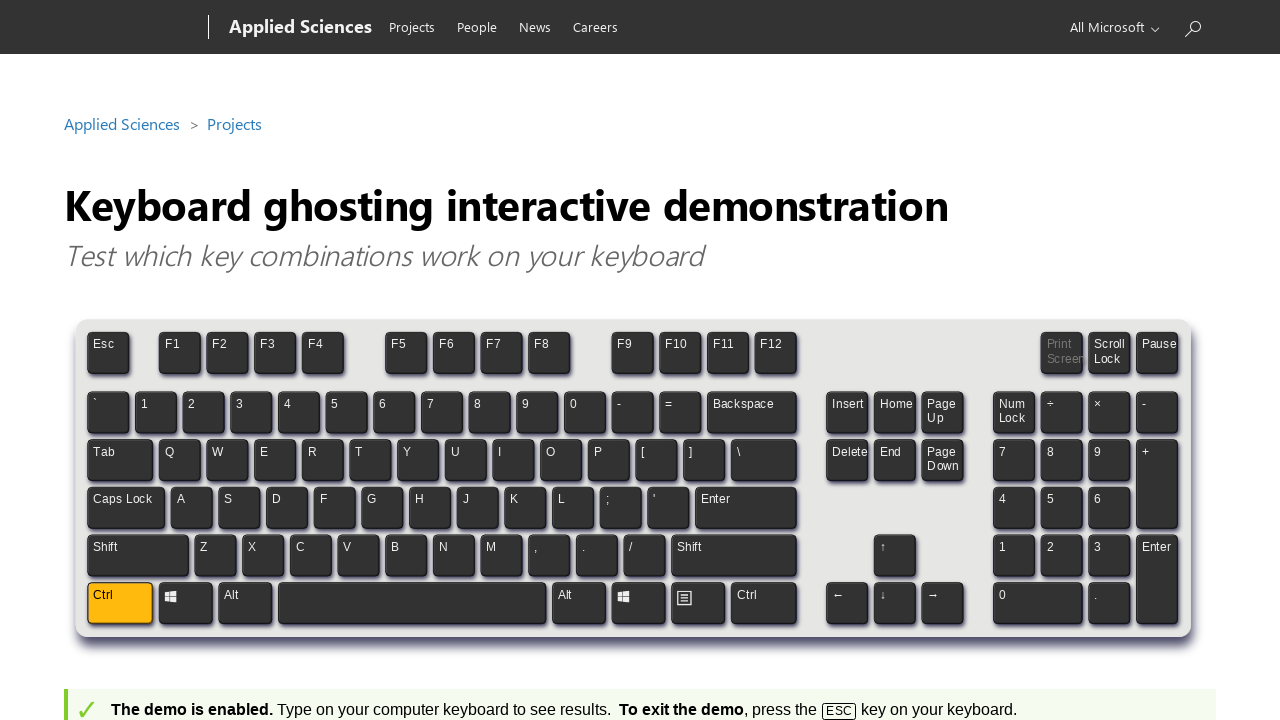

Typed 'JURIS' while Control key is held down to test anti-ghosting
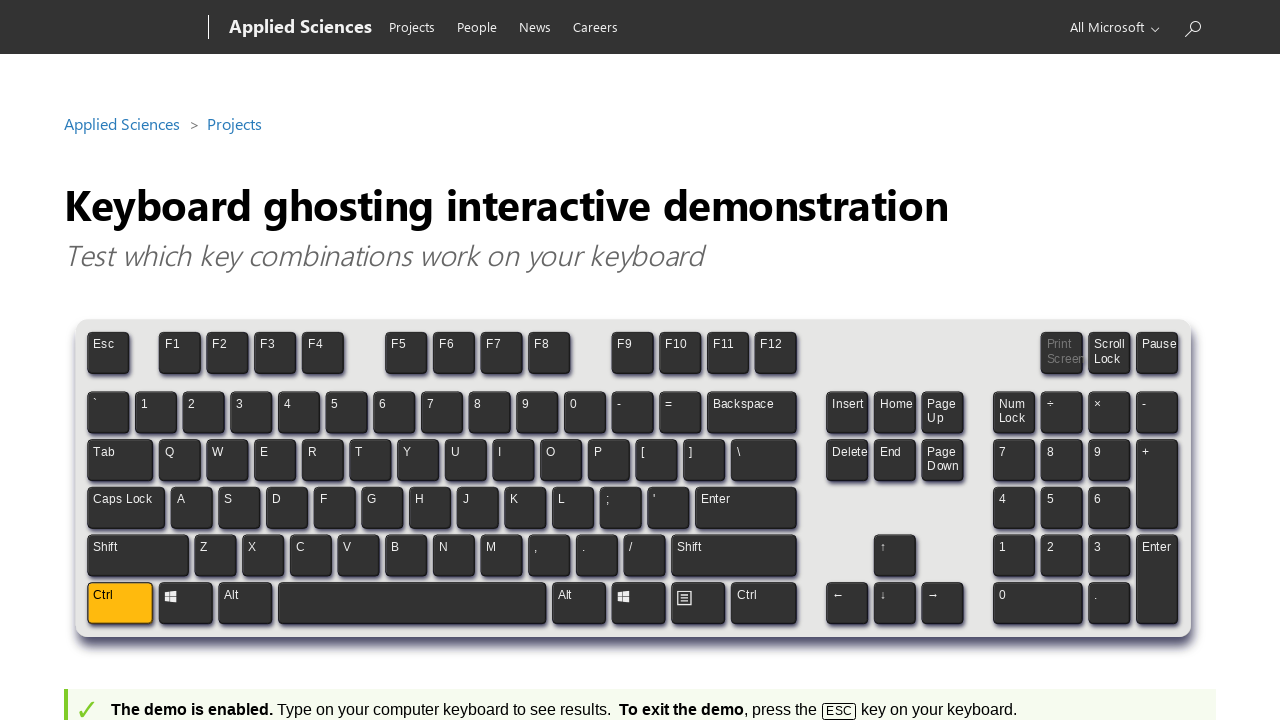

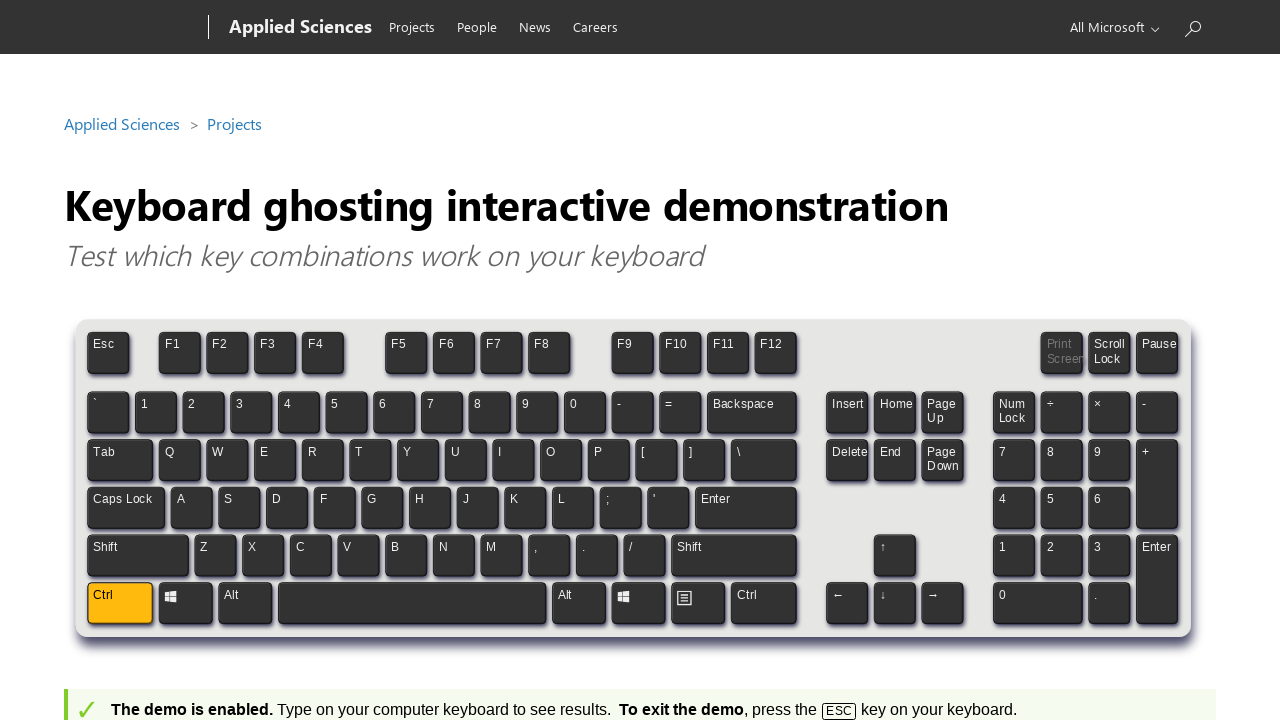